Tests a signup form by filling in first name, last name, and email fields, then submitting the form

Starting URL: https://secure-retreat-92358.herokuapp.com/

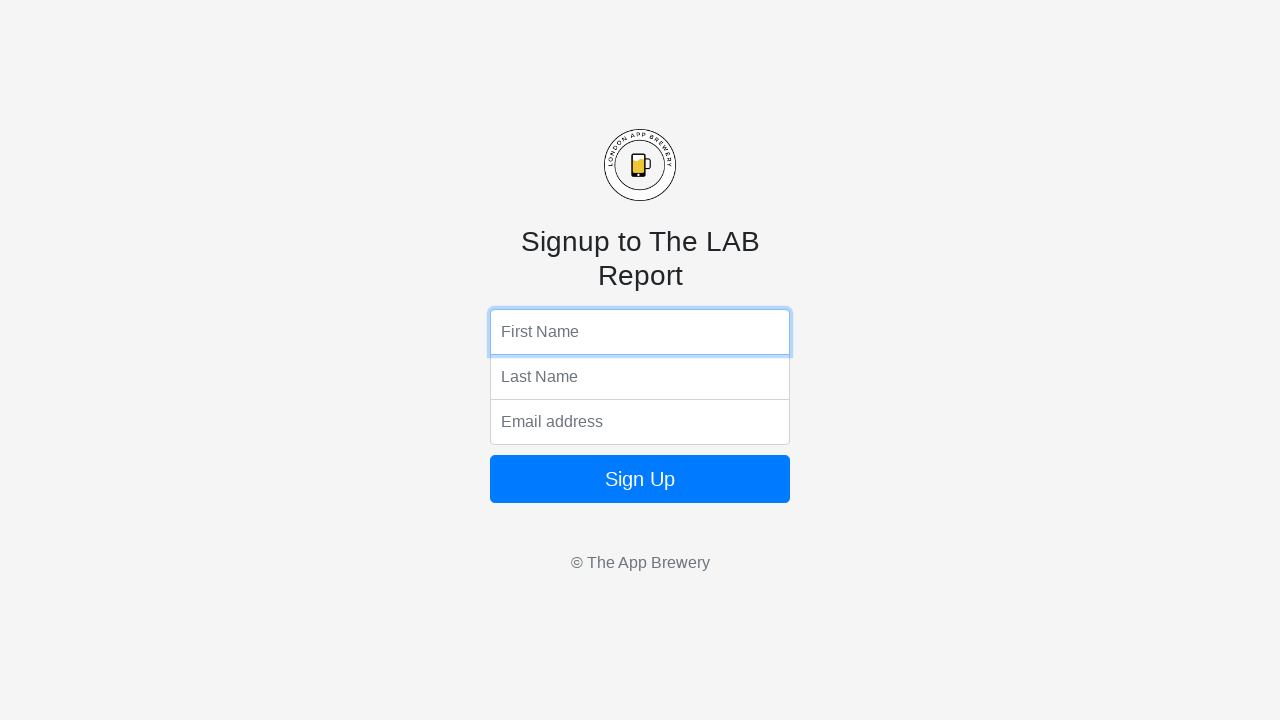

Filled first name field with 'Patryk' on input[name='fName']
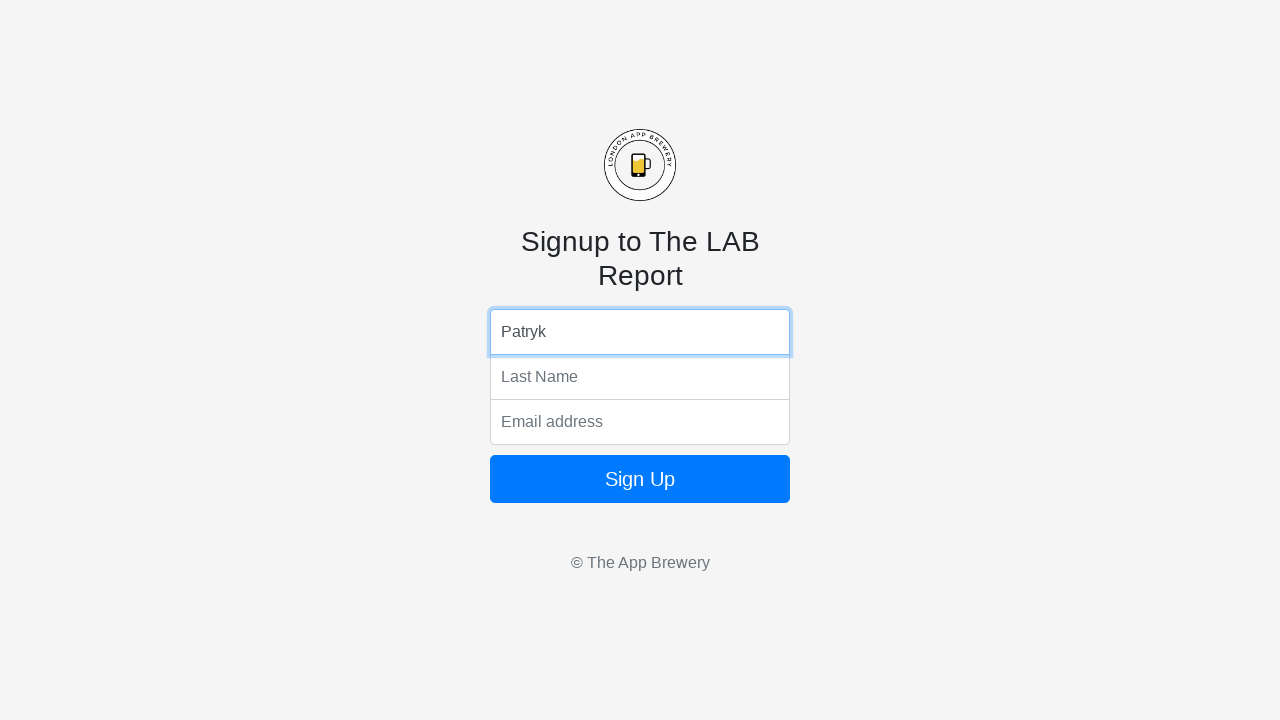

Filled last name field with 'Glesman' on input[name='lName']
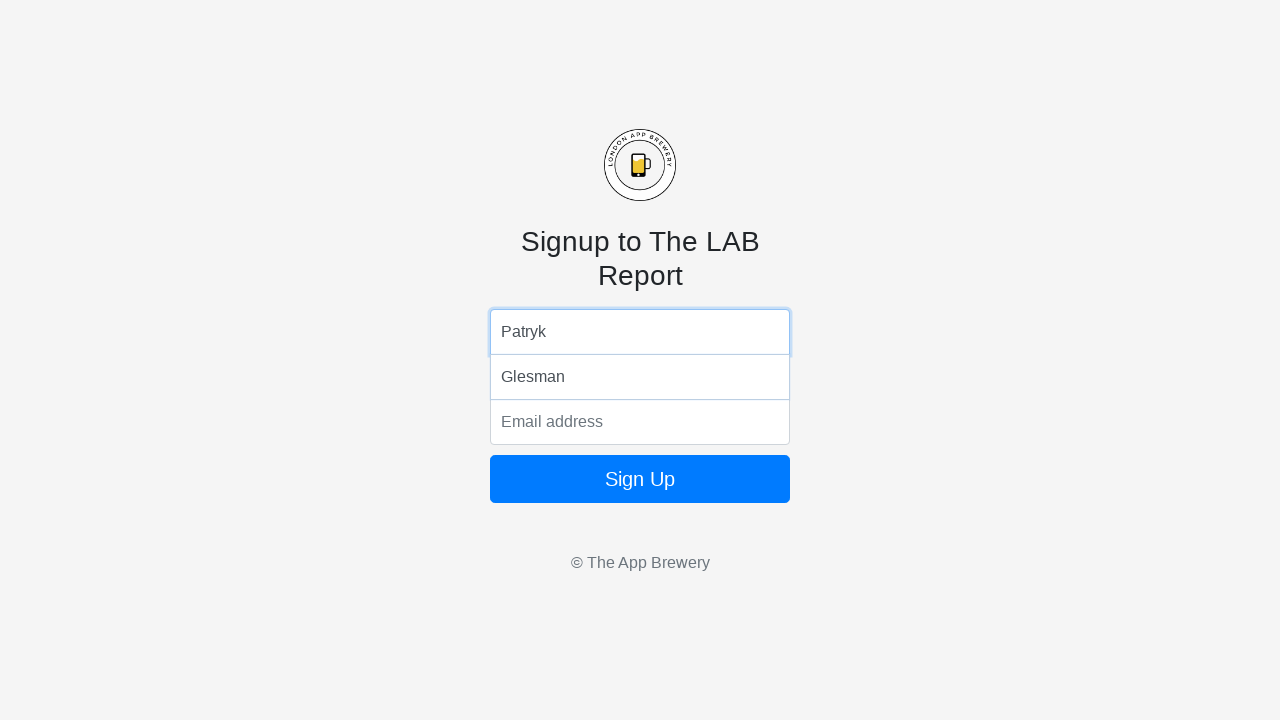

Filled email field with 'pg@gmail.com' on input[name='email']
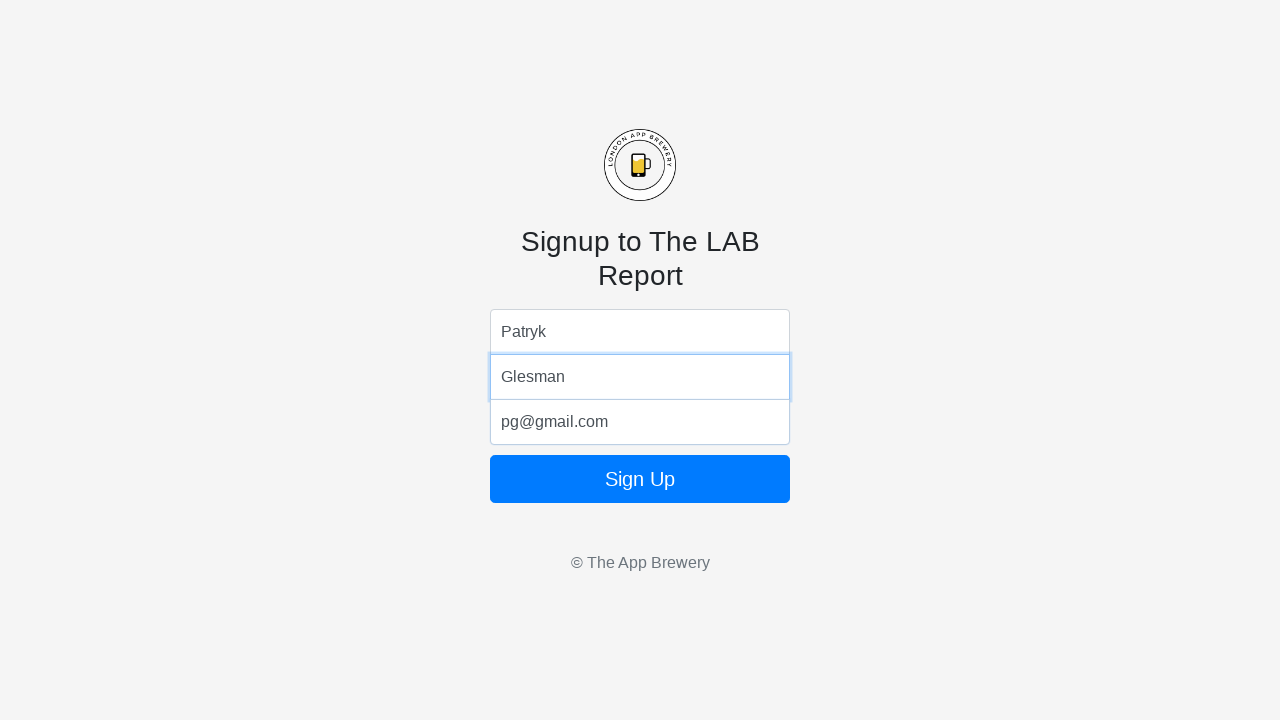

Clicked form submit button at (640, 479) on body > form > button
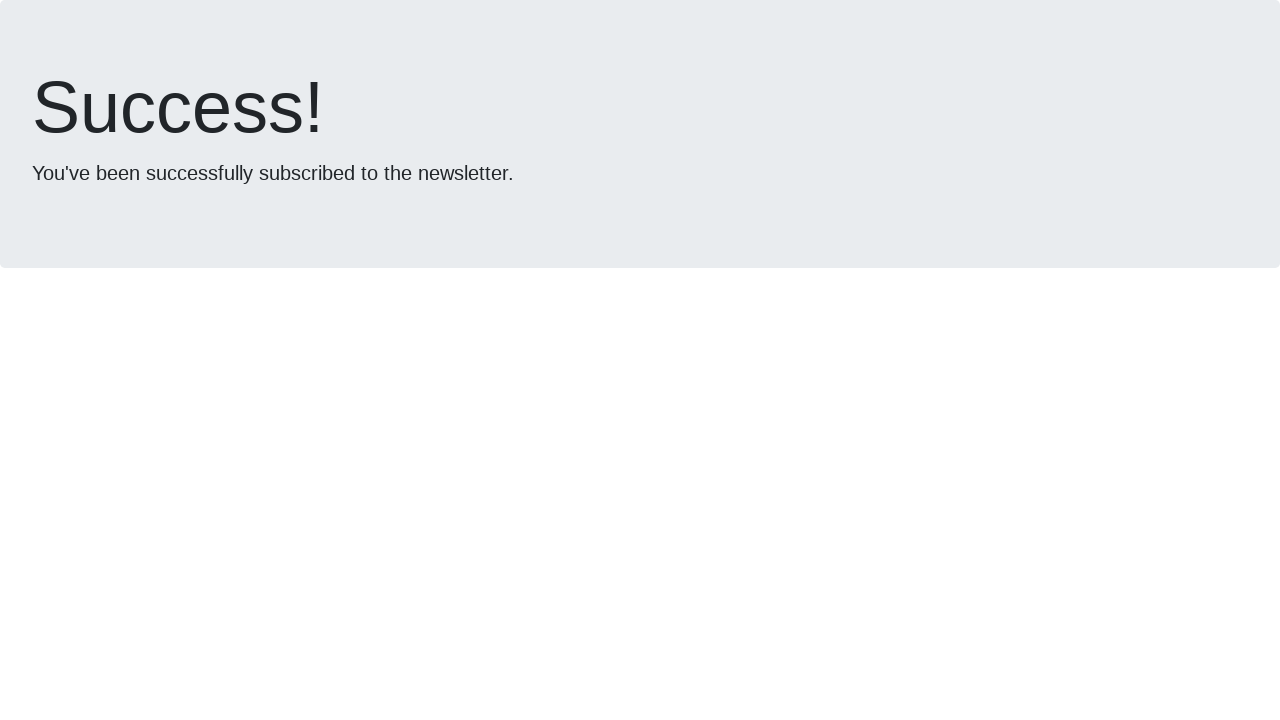

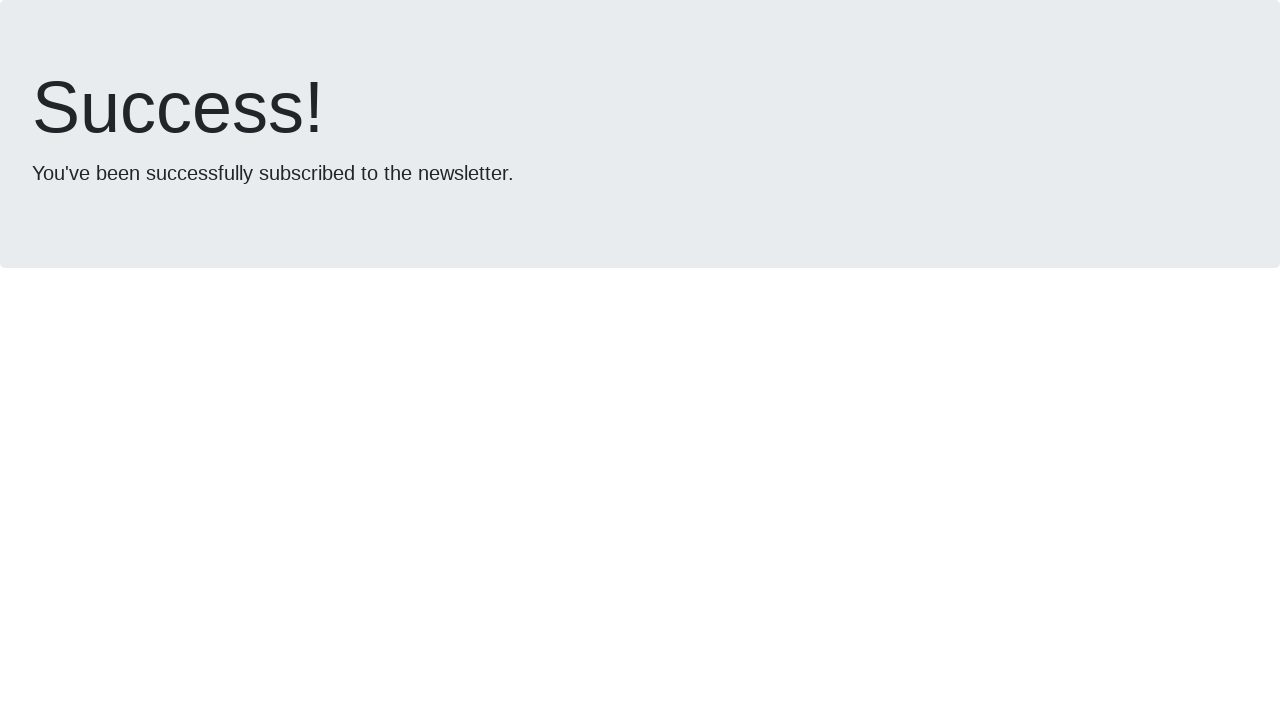